Tests FAQ accordion functionality by clicking the fourth question and verifying its answer becomes visible

Starting URL: https://qa-scooter.praktikum-services.ru/

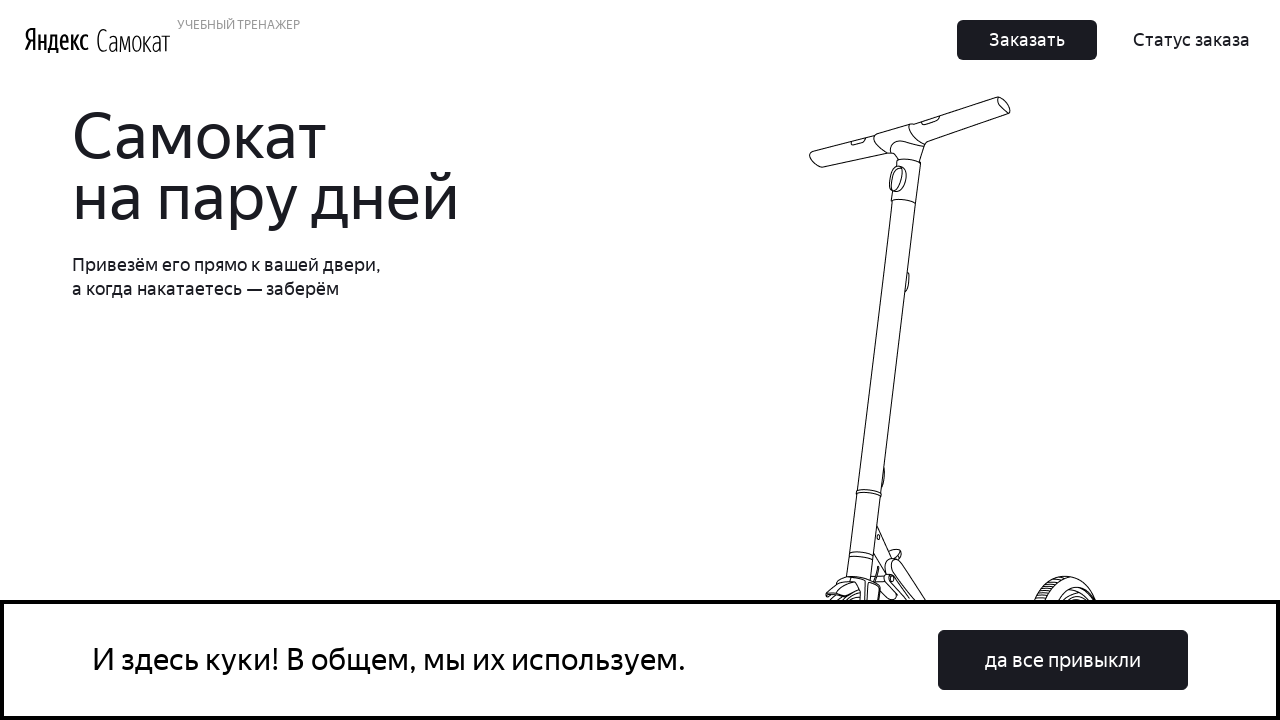

Scrolled to FAQ section
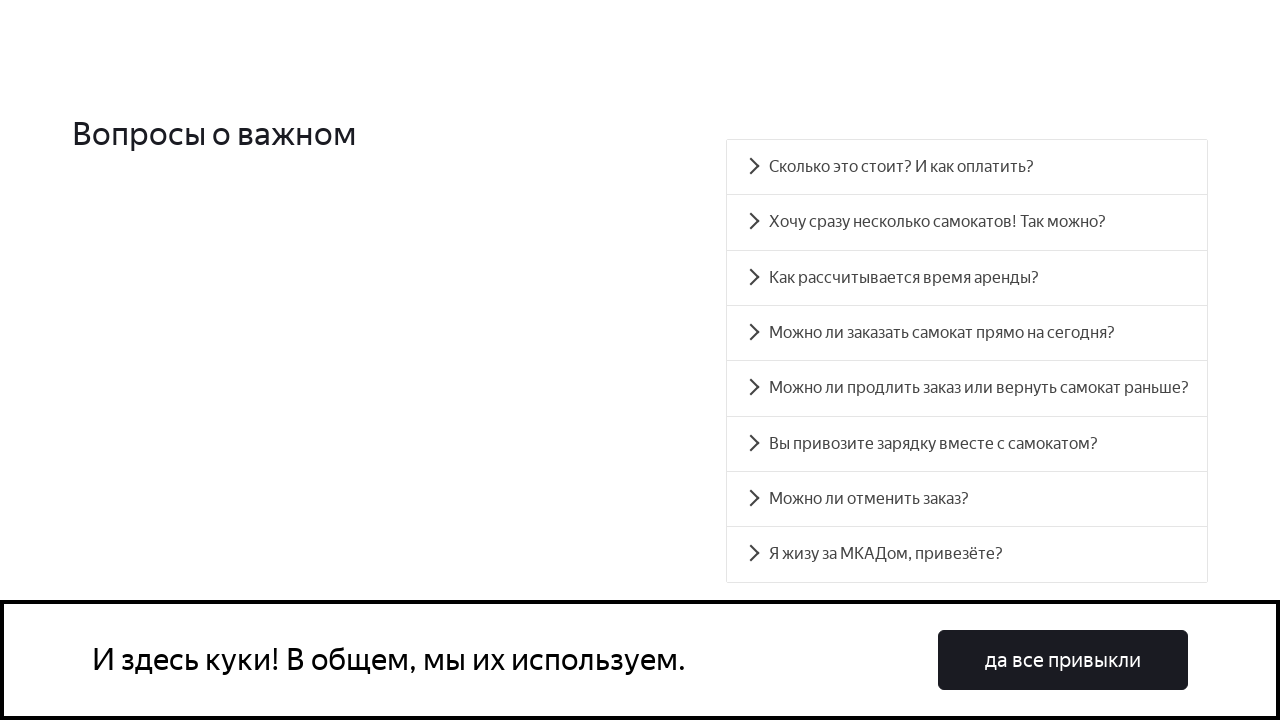

Clicked the fourth FAQ question at (967, 333) on .Home_FAQ__3uVm4 [data-accordion-component='AccordionItemButton'] >> nth=3
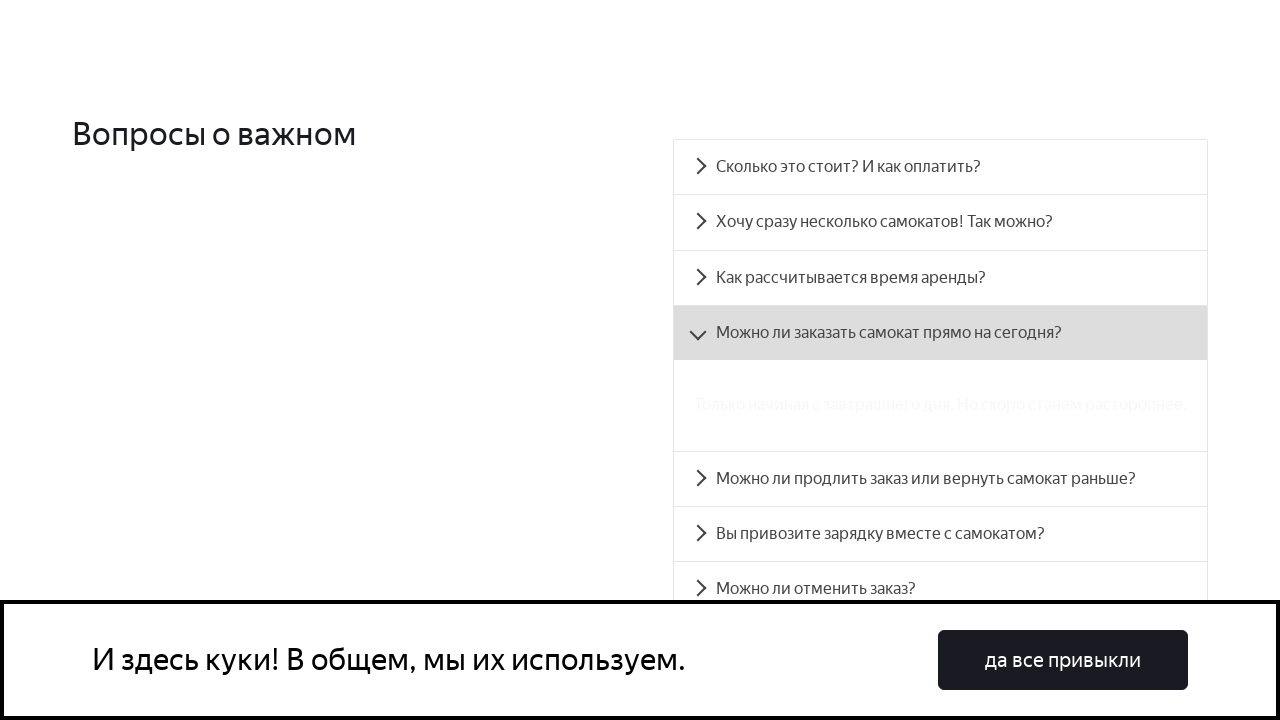

Fourth FAQ answer became visible
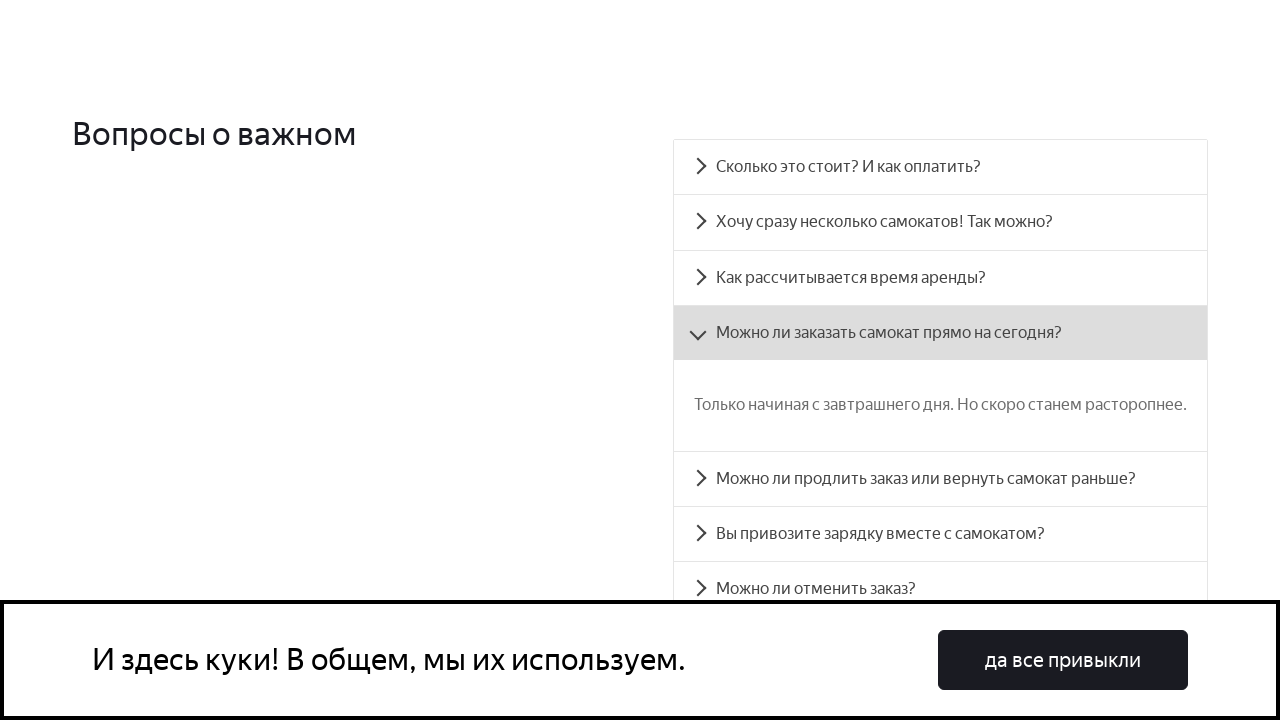

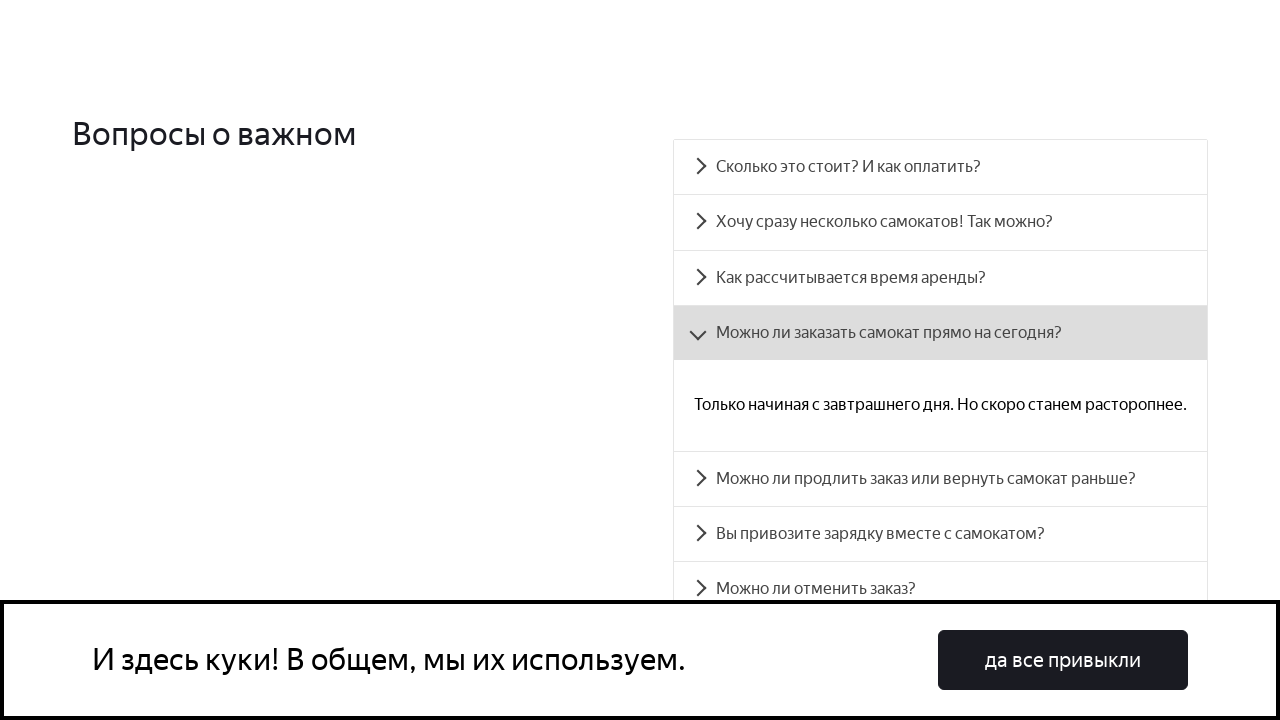